Tests e-commerce product selection by adding specific vegetables (Cucumber, Beetroot, Tomato) to the shopping cart.

Starting URL: https://rahulshettyacademy.com/seleniumPractise/

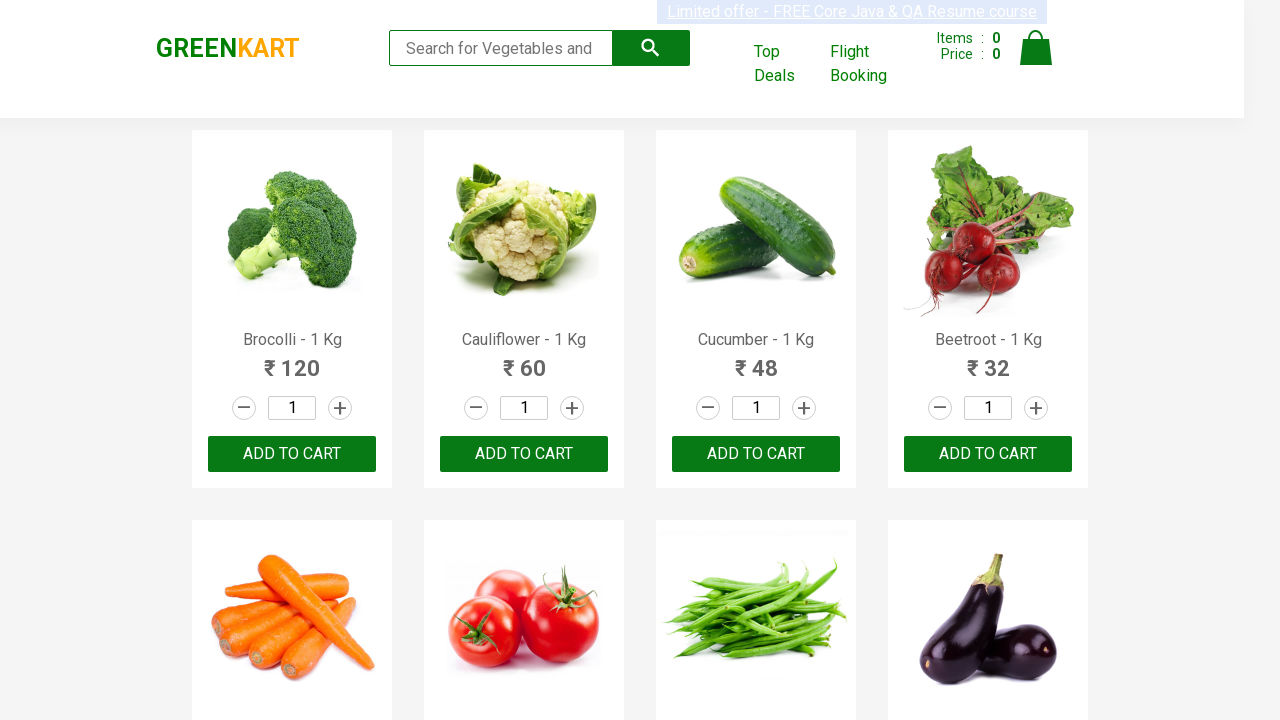

Waited for product names to load on the page
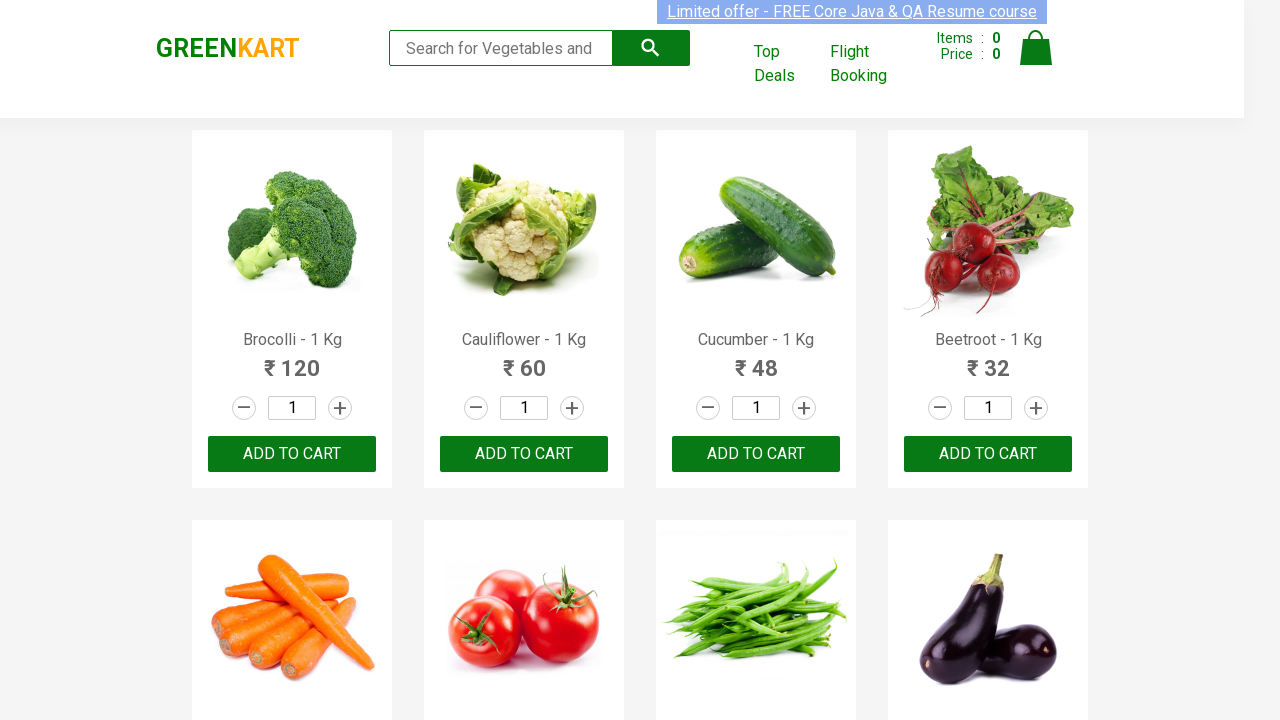

Retrieved all product name elements
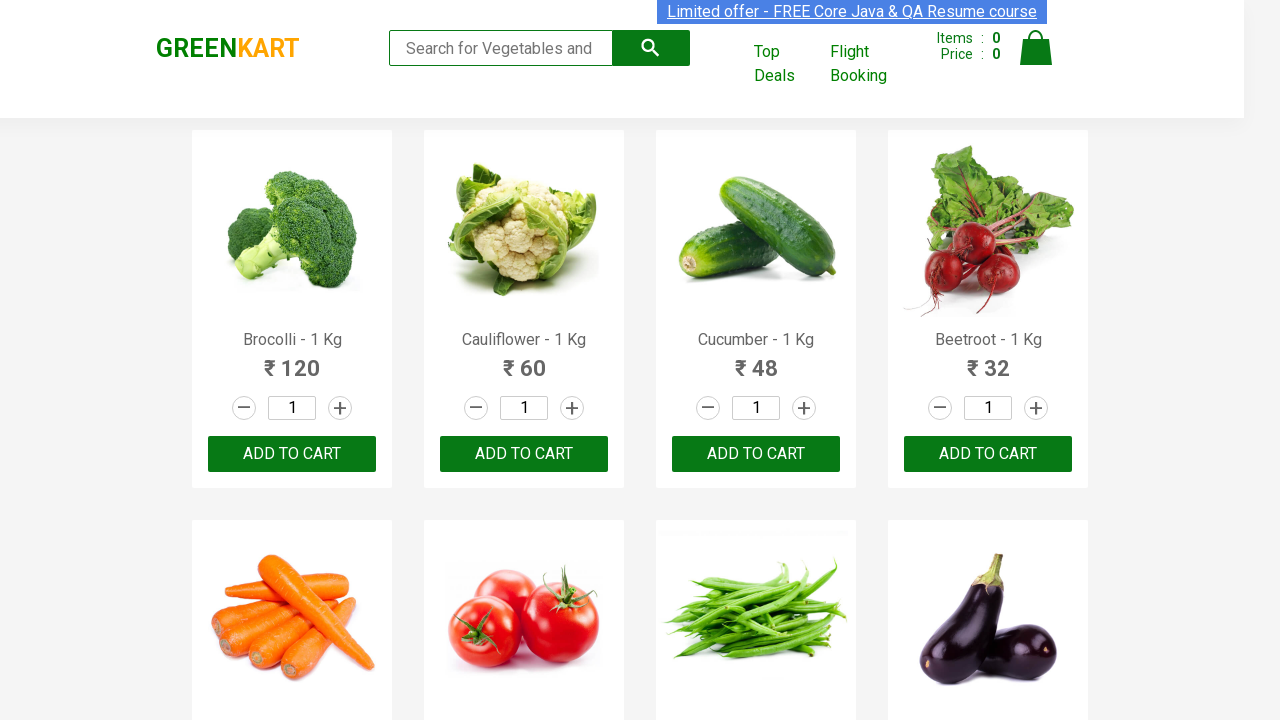

Retrieved all add to cart buttons
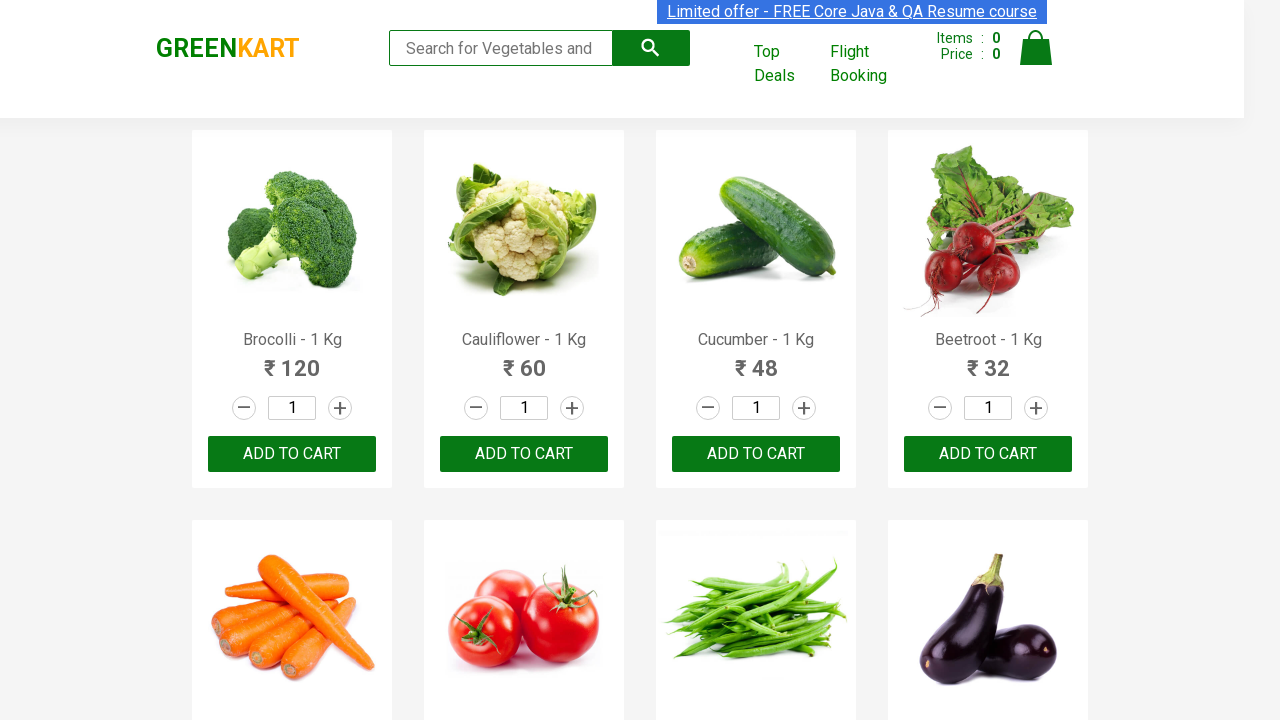

Added Cucumber to shopping cart at (756, 454) on div.product-action button >> nth=2
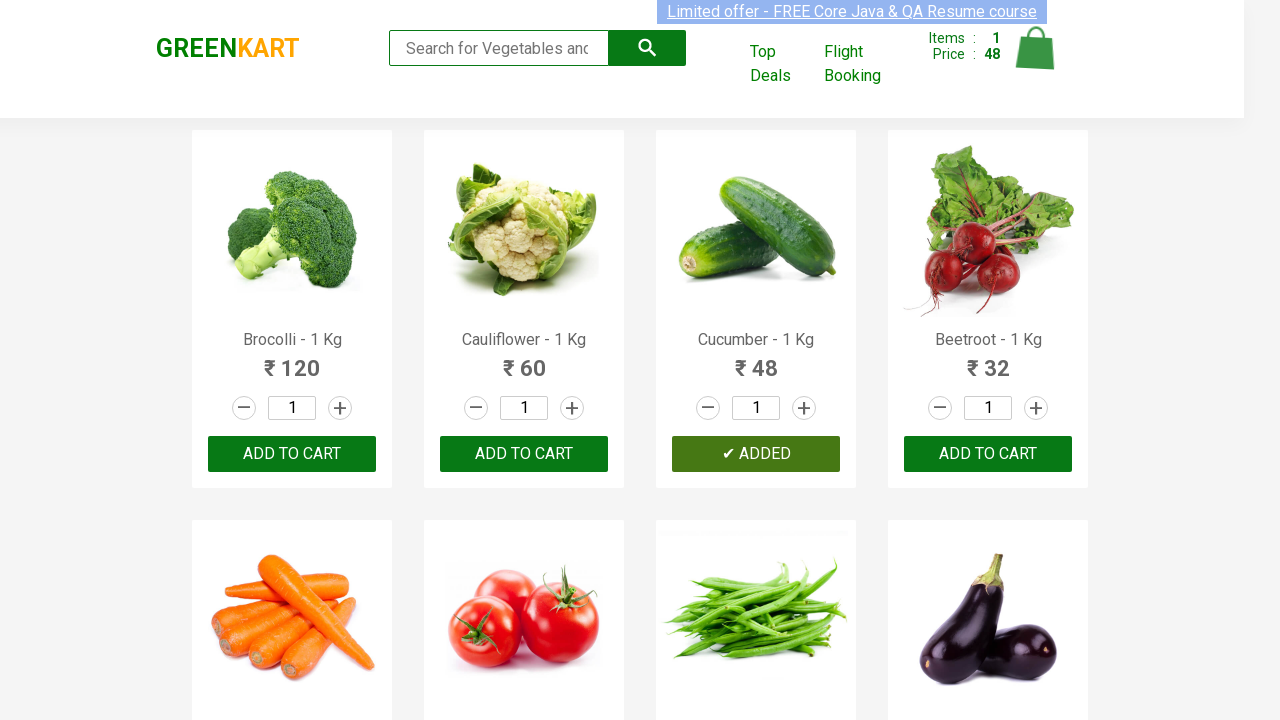

Added Beetroot to shopping cart at (988, 454) on div.product-action button >> nth=3
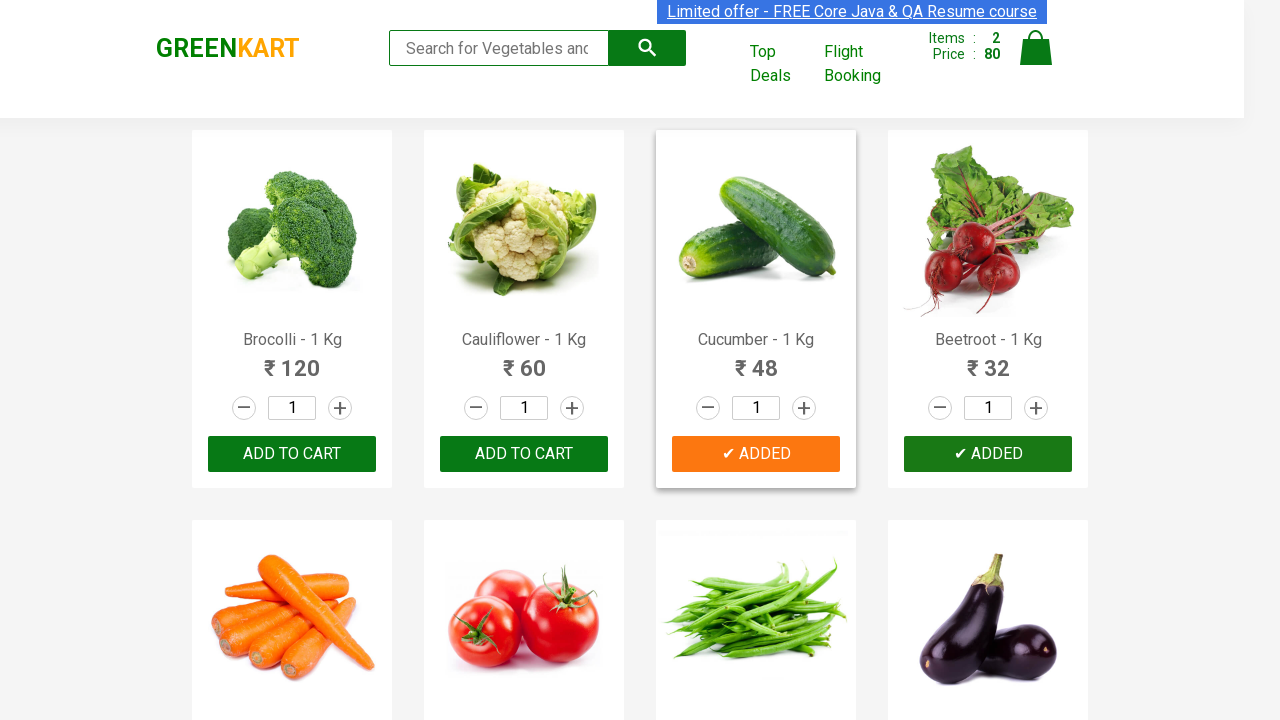

Added Tomato to shopping cart at (524, 360) on div.product-action button >> nth=5
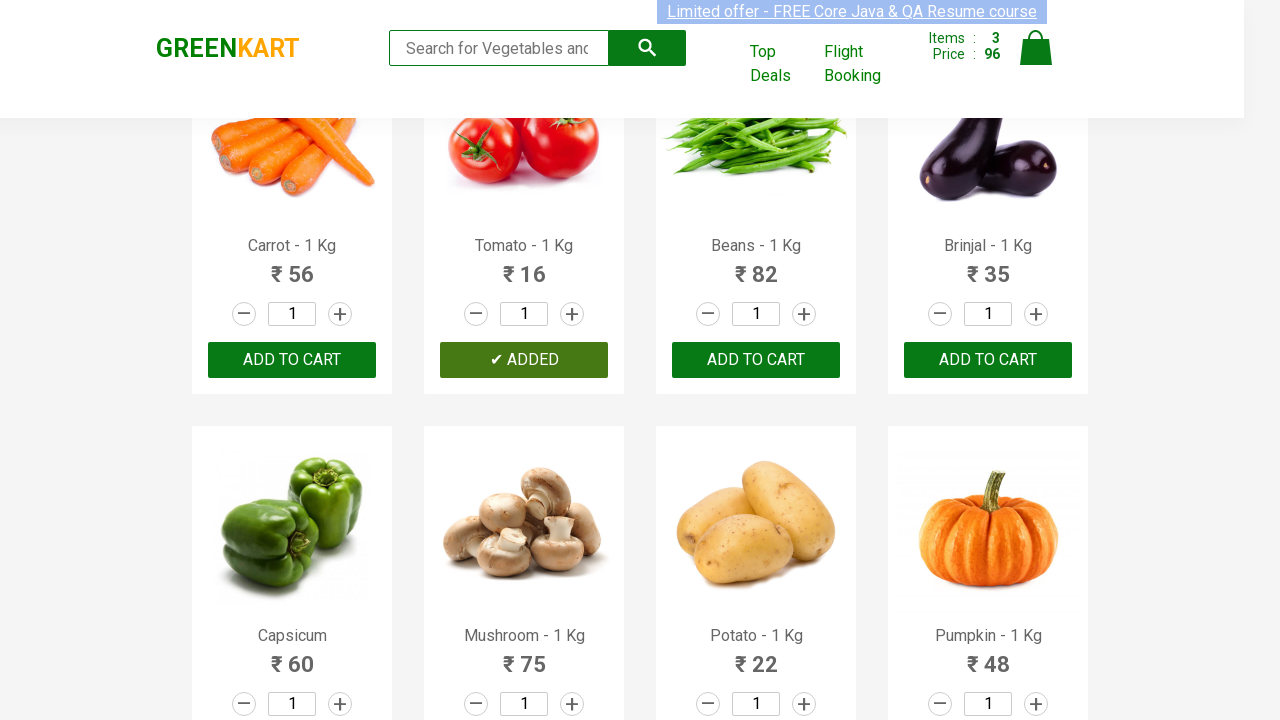

Successfully added all 3 vegetables (Cucumber, Beetroot, Tomato) to cart
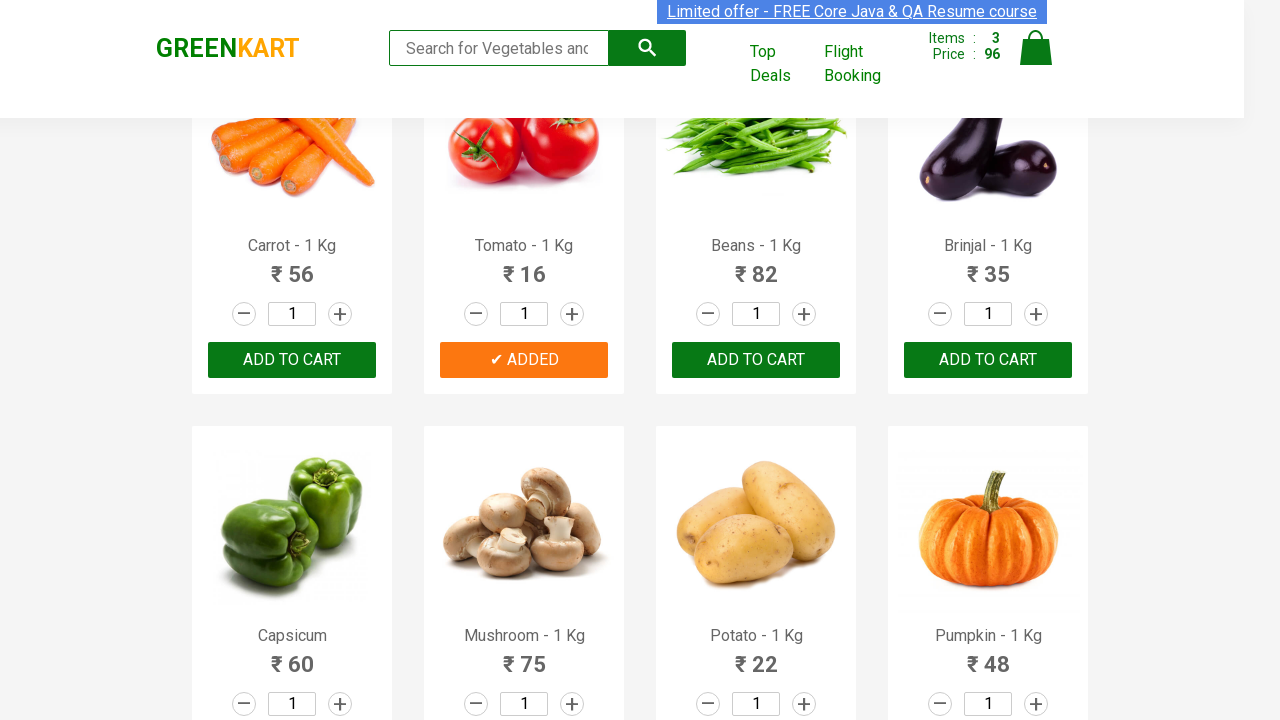

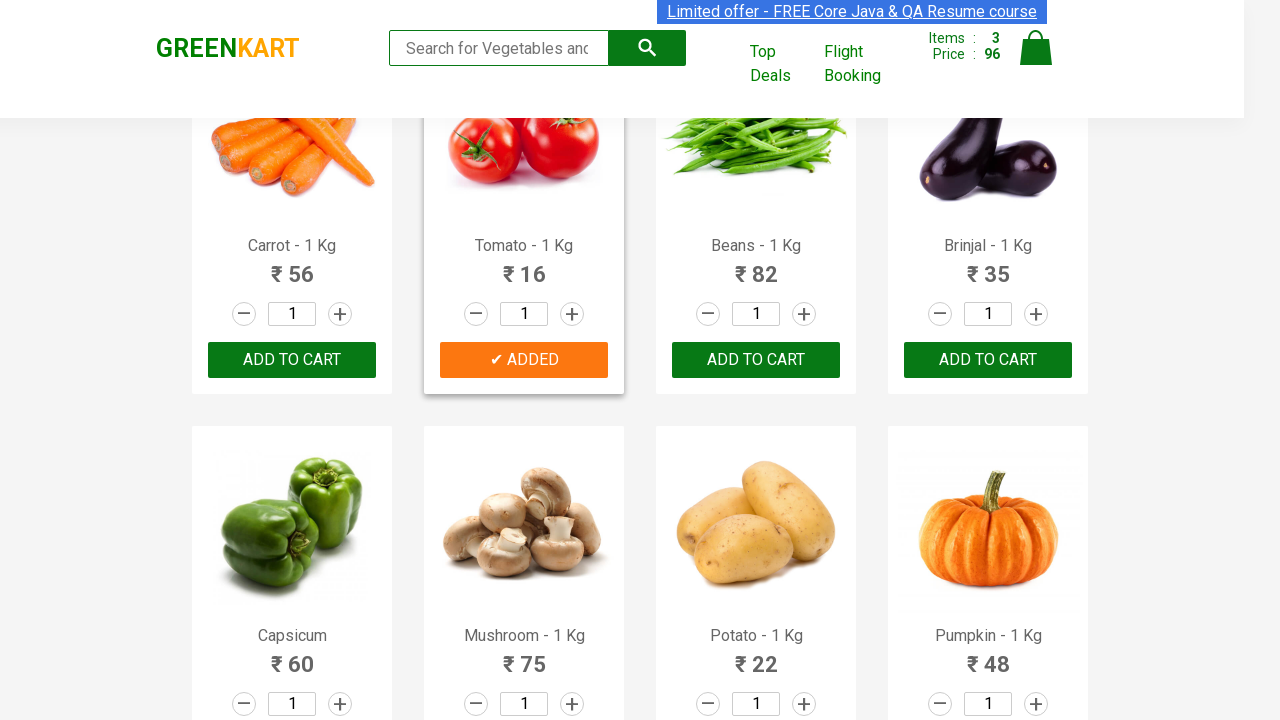